Navigates to DataTables demo page and verifies that the employee table is present with data, specifically checking for employees with "New York" office location

Starting URL: https://datatables.net/

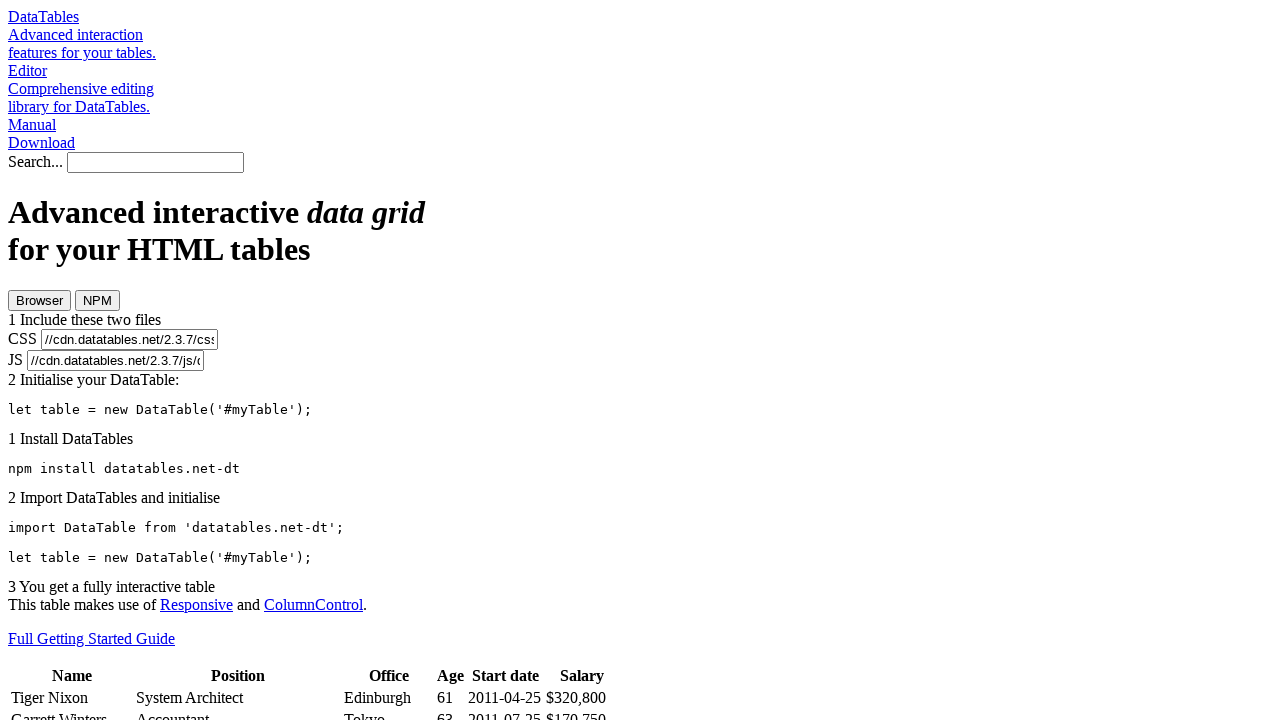

Waited for example table to load
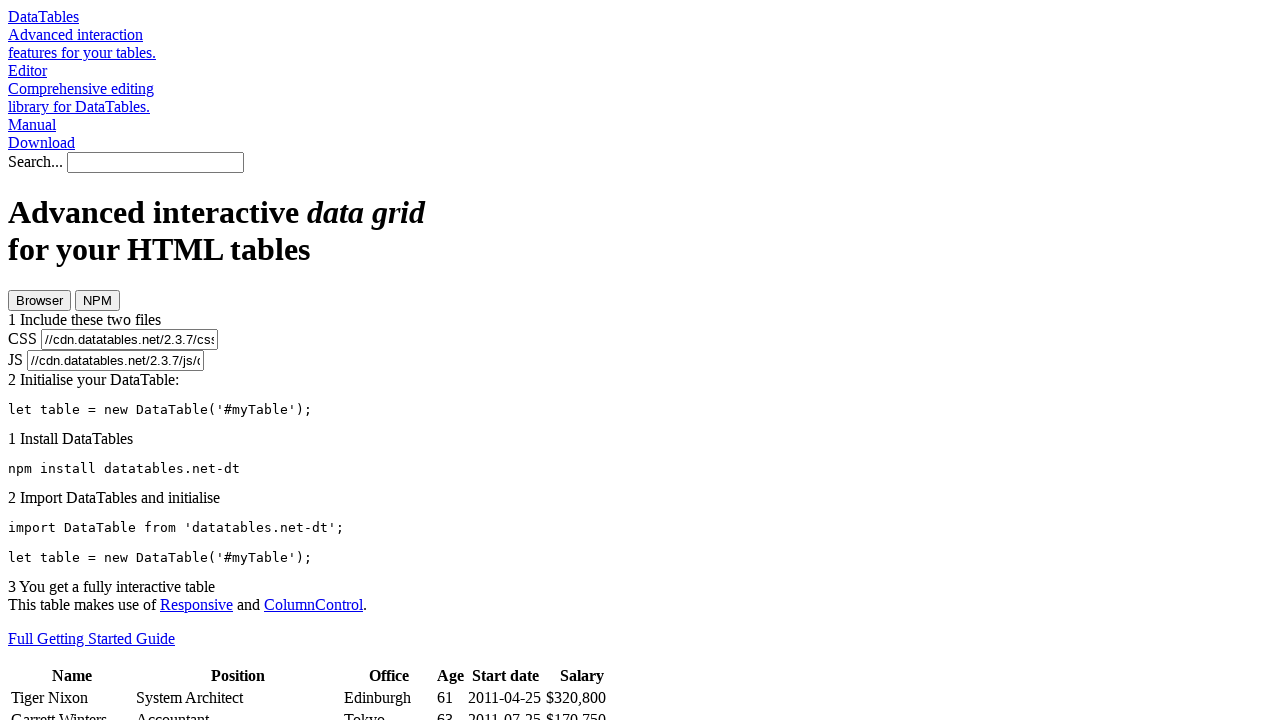

Verified table body with rows exists
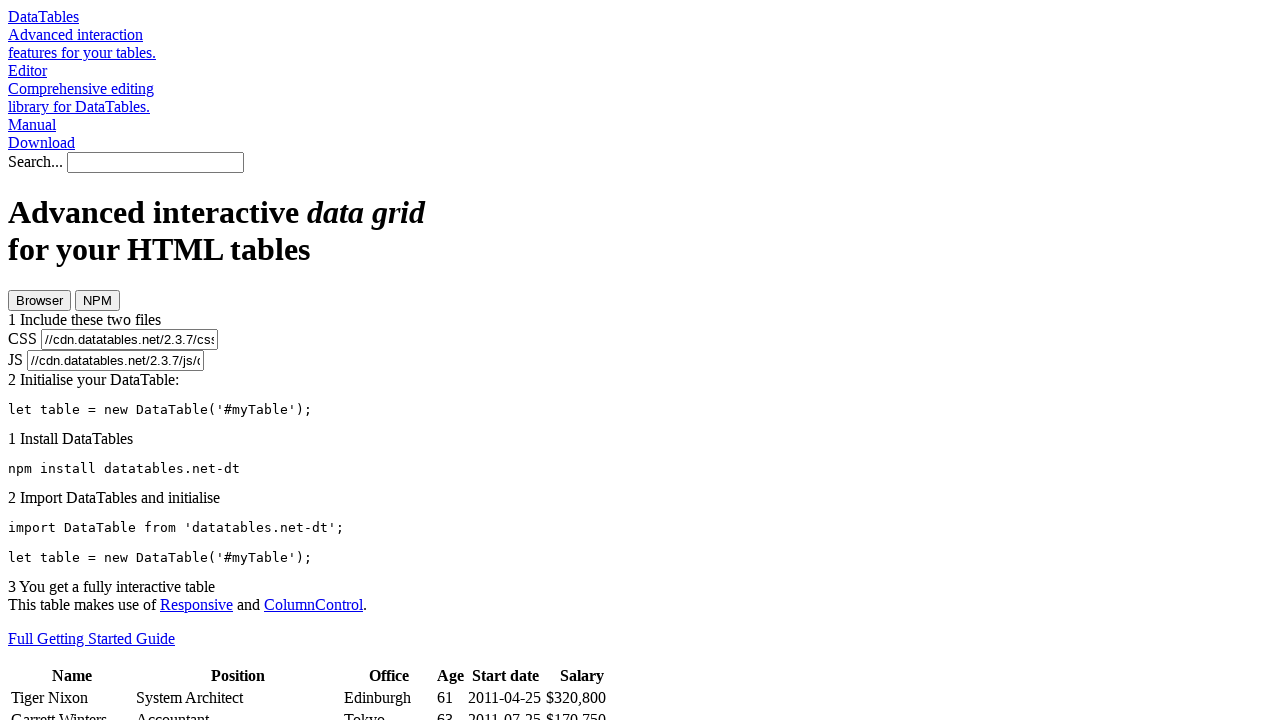

Verified employees with 'New York' office location exist in the table
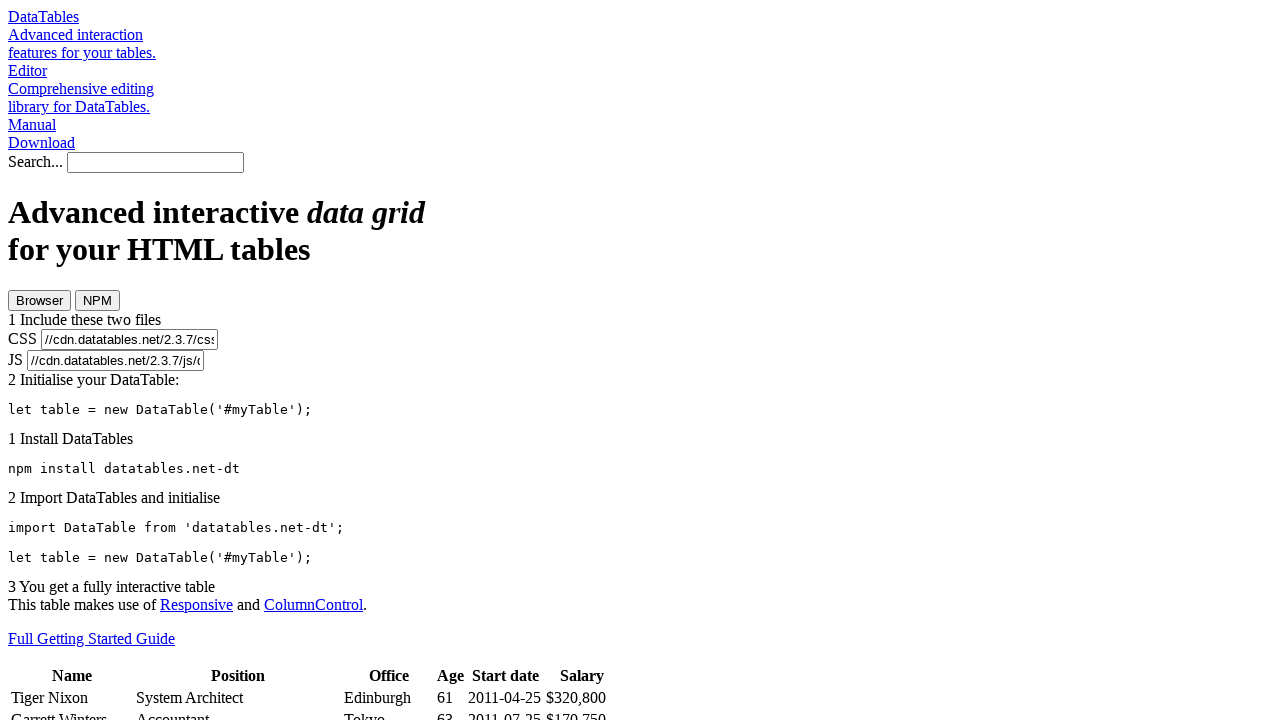

Clicked on first New York employee row to verify table interactivity at (314, 361) on xpath=//table[@id='example']/tbody/tr[td[text()='New York']][1]
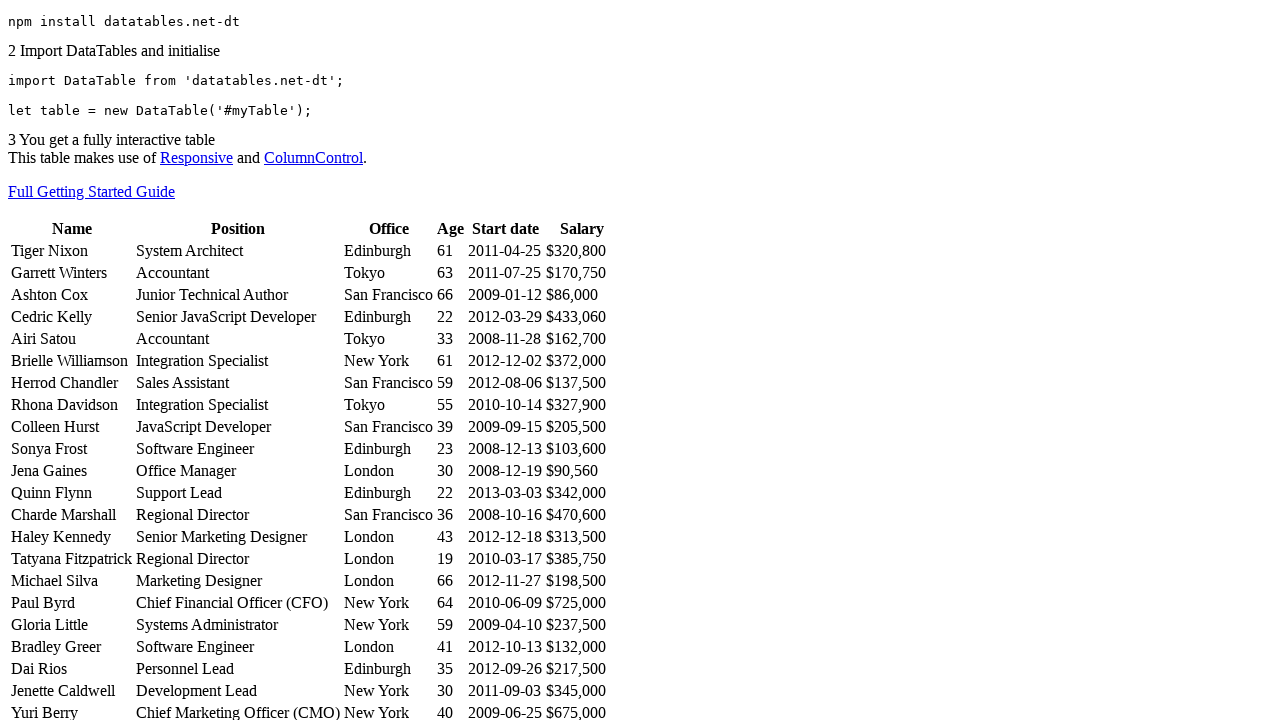

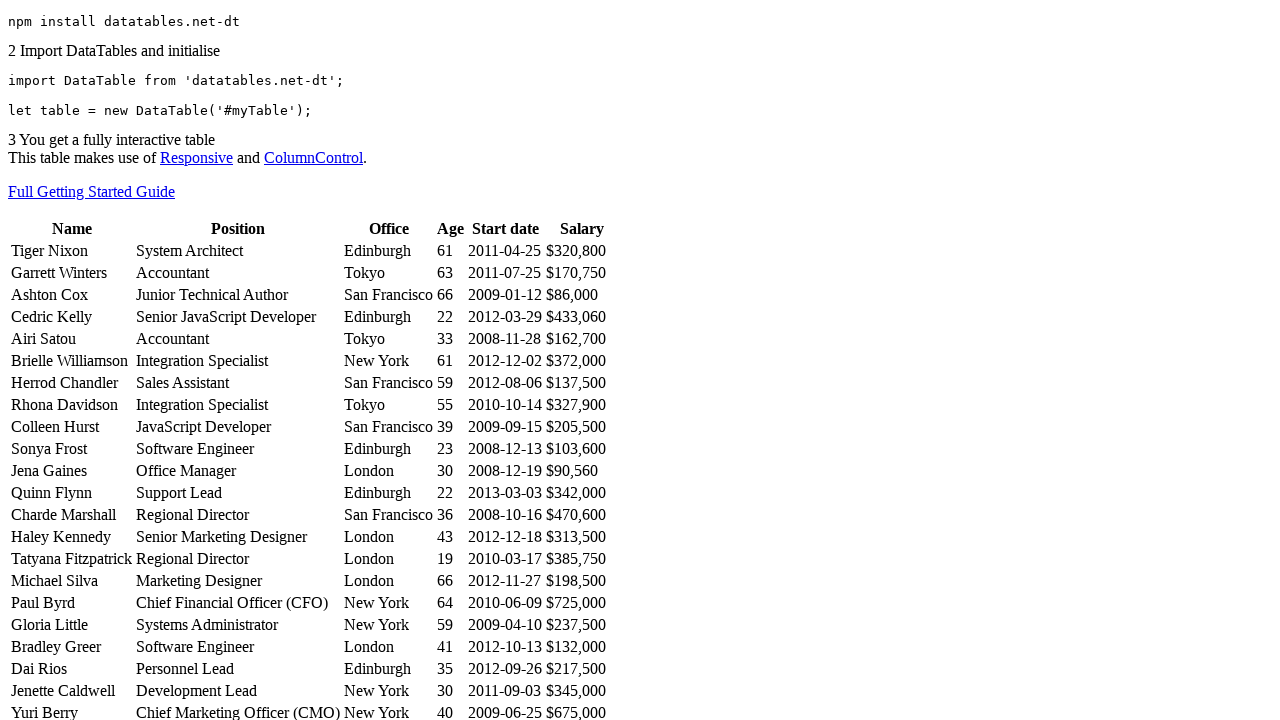